Tests dynamic loading by clicking start button and verifying text appears after loading completes with adequate wait time

Starting URL: https://automationfc.github.io/dynamic-loading/

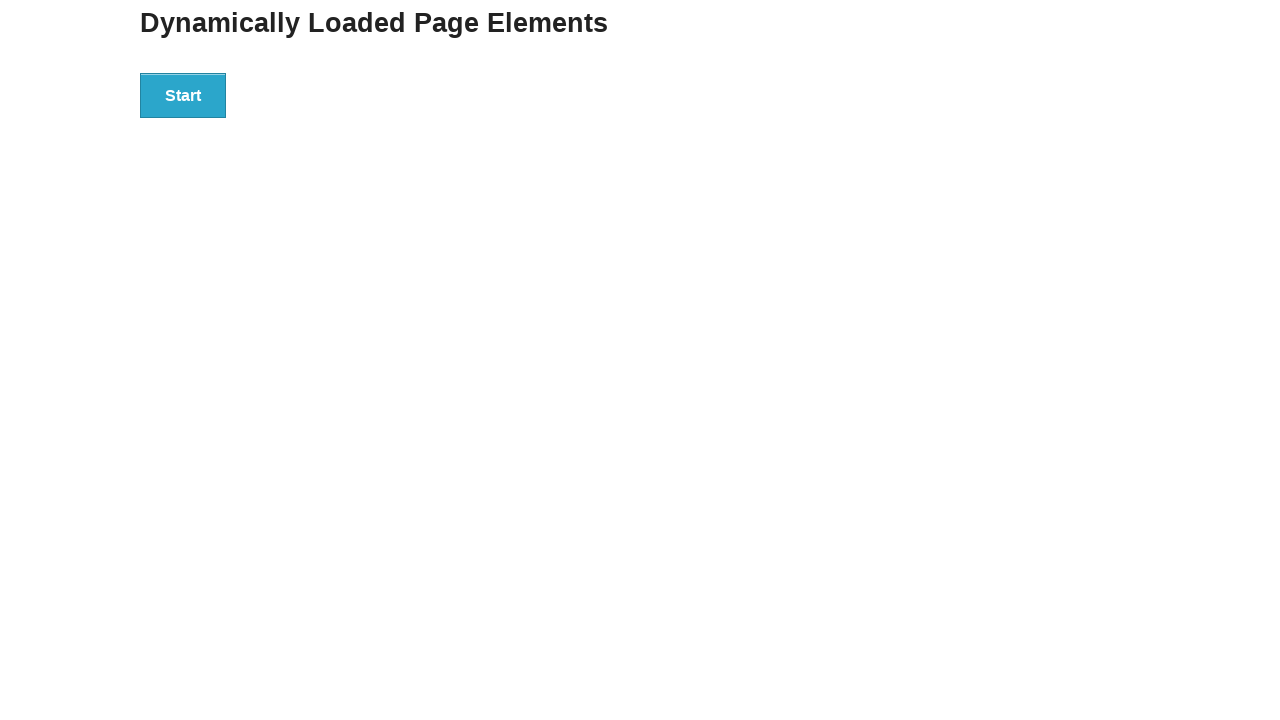

Navigated to dynamic loading test page
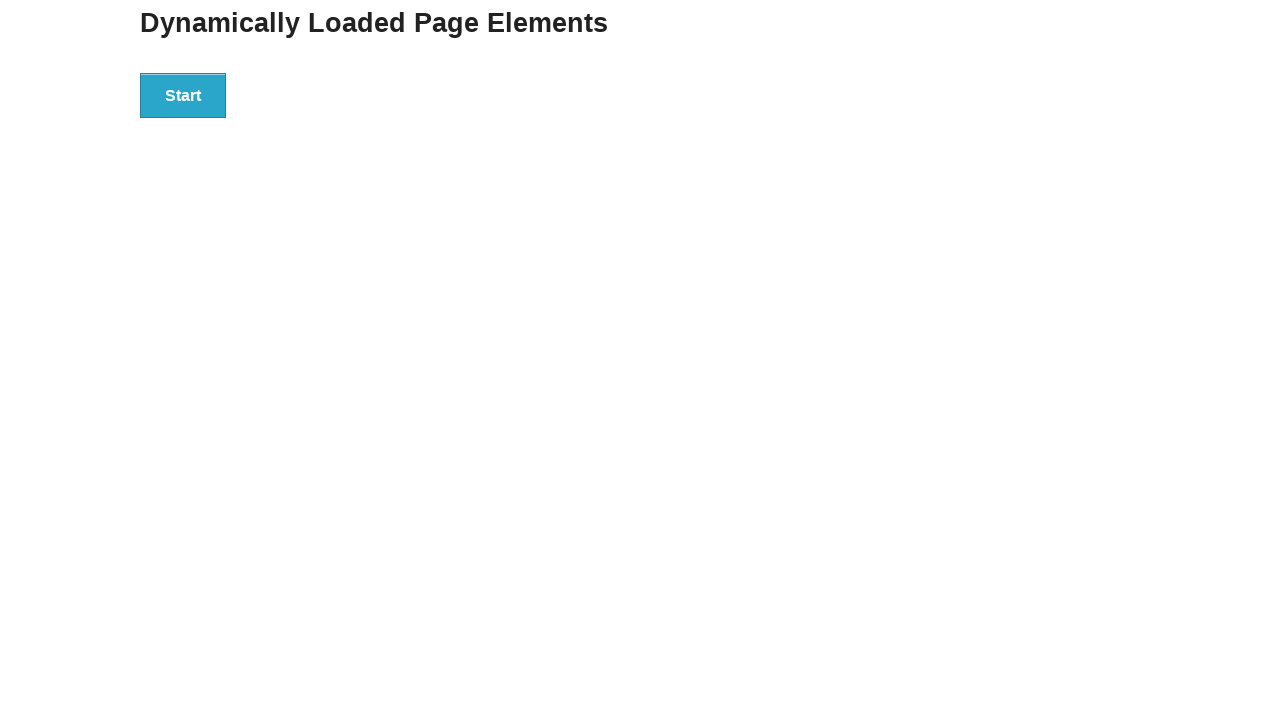

Clicked start button to trigger dynamic loading at (183, 95) on xpath=//div[@id='start']/button
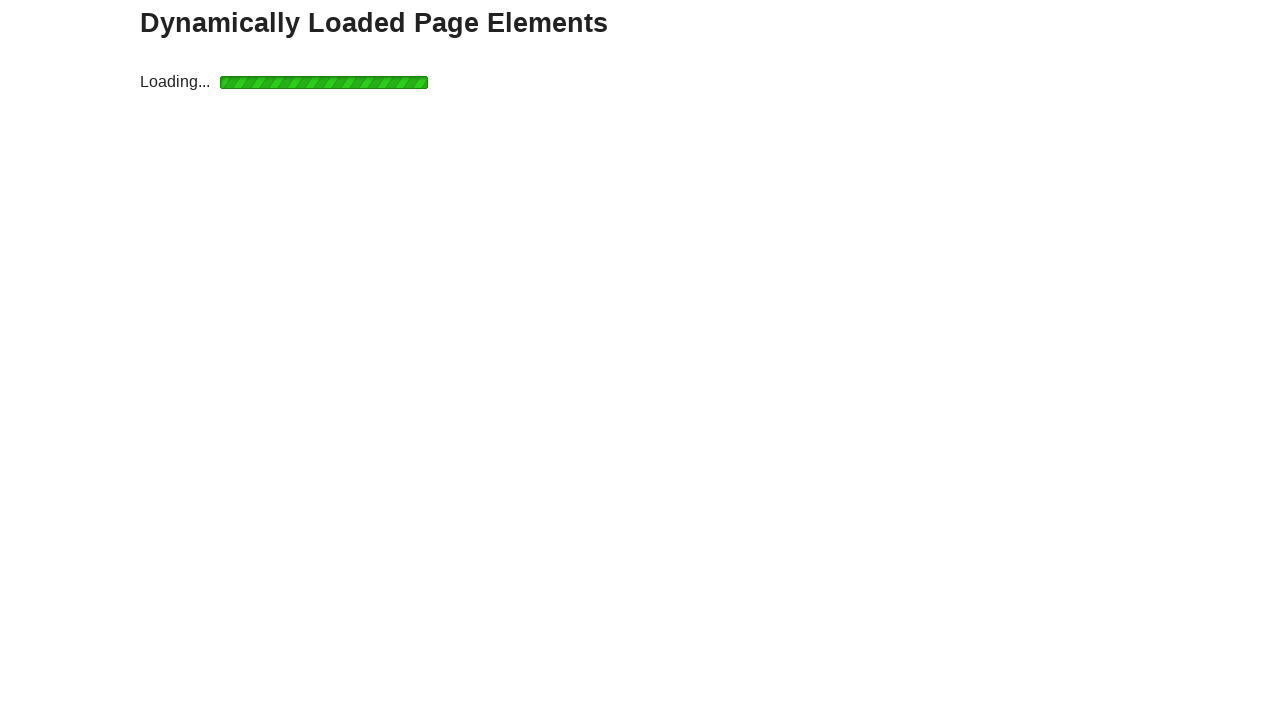

Loading completed and finish text element appeared
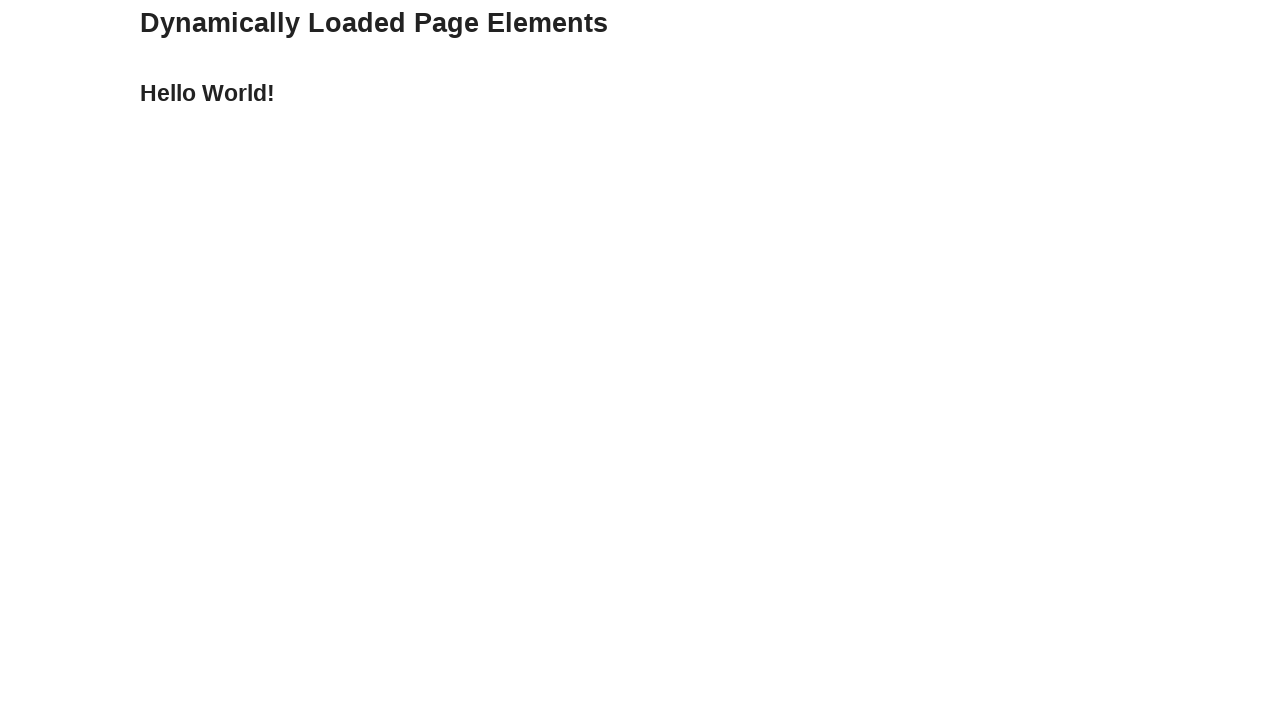

Verified that finish text displays 'Hello World!'
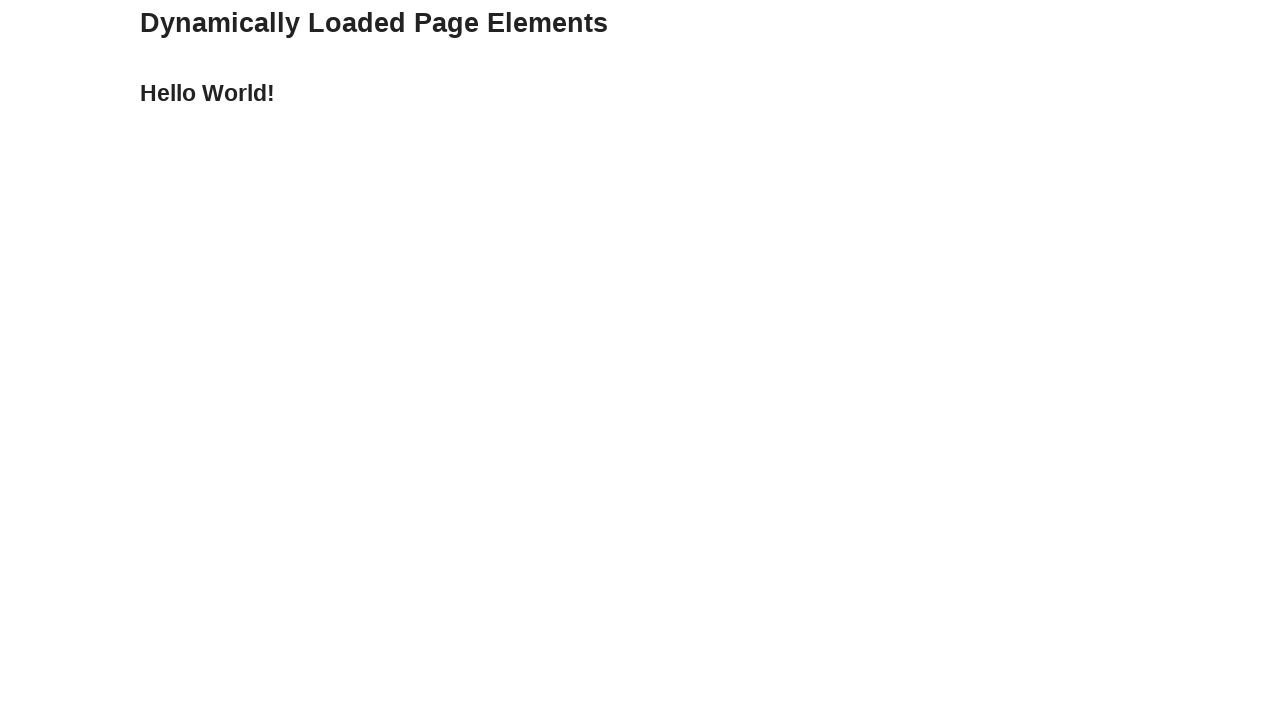

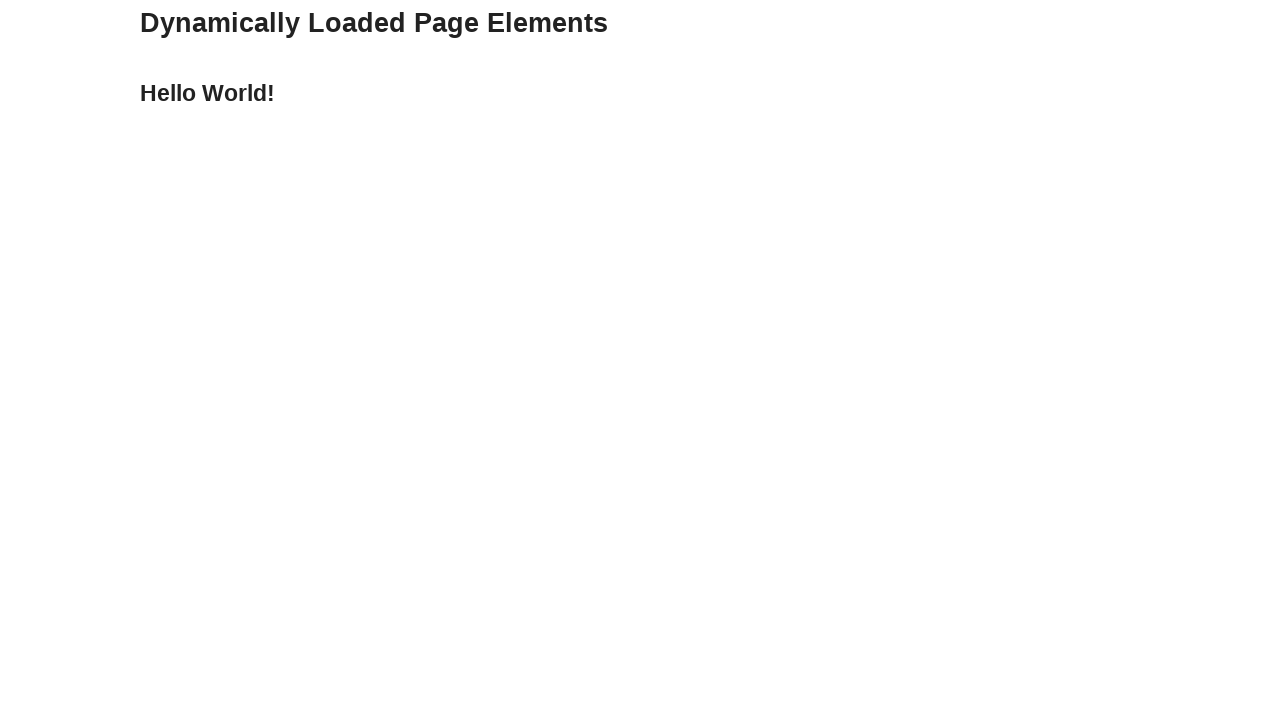